Tests the course search functionality on a Thai university course catalog by entering search terms for AI and Computer Engineering programs and verifying search results are displayed.

Starting URL: https://course.mytcas.com/

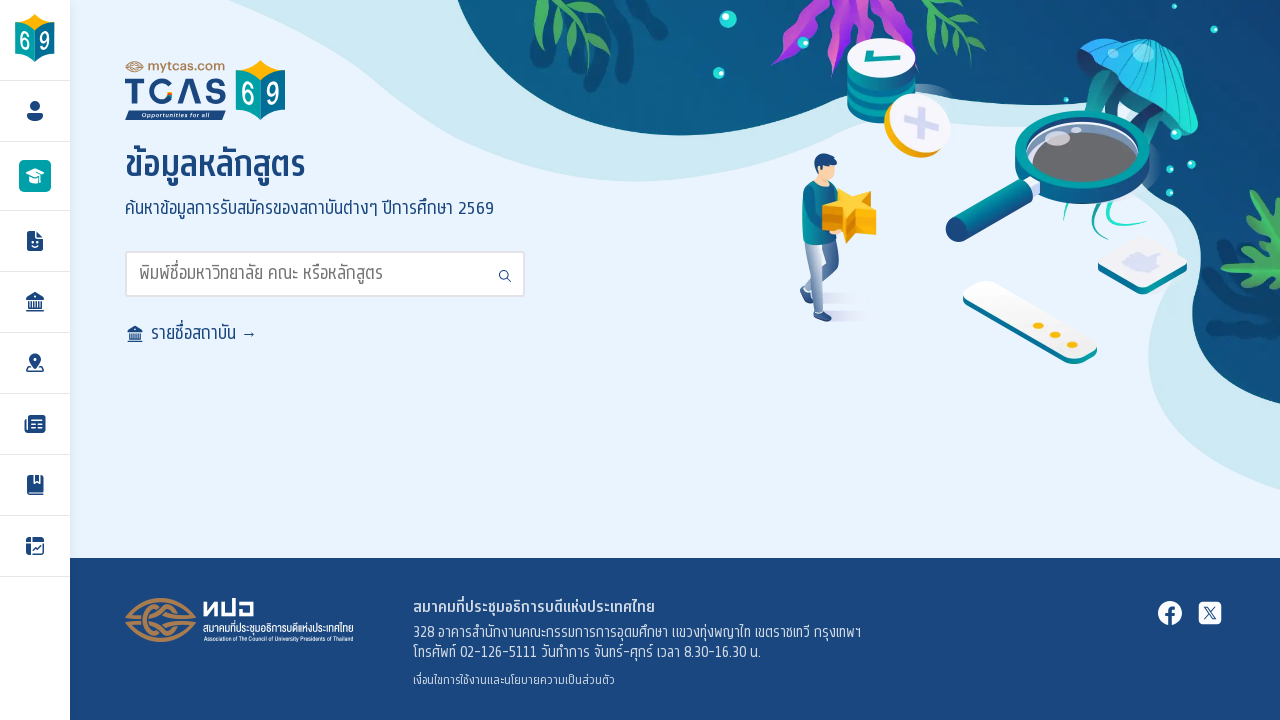

Page loaded - body element is visible
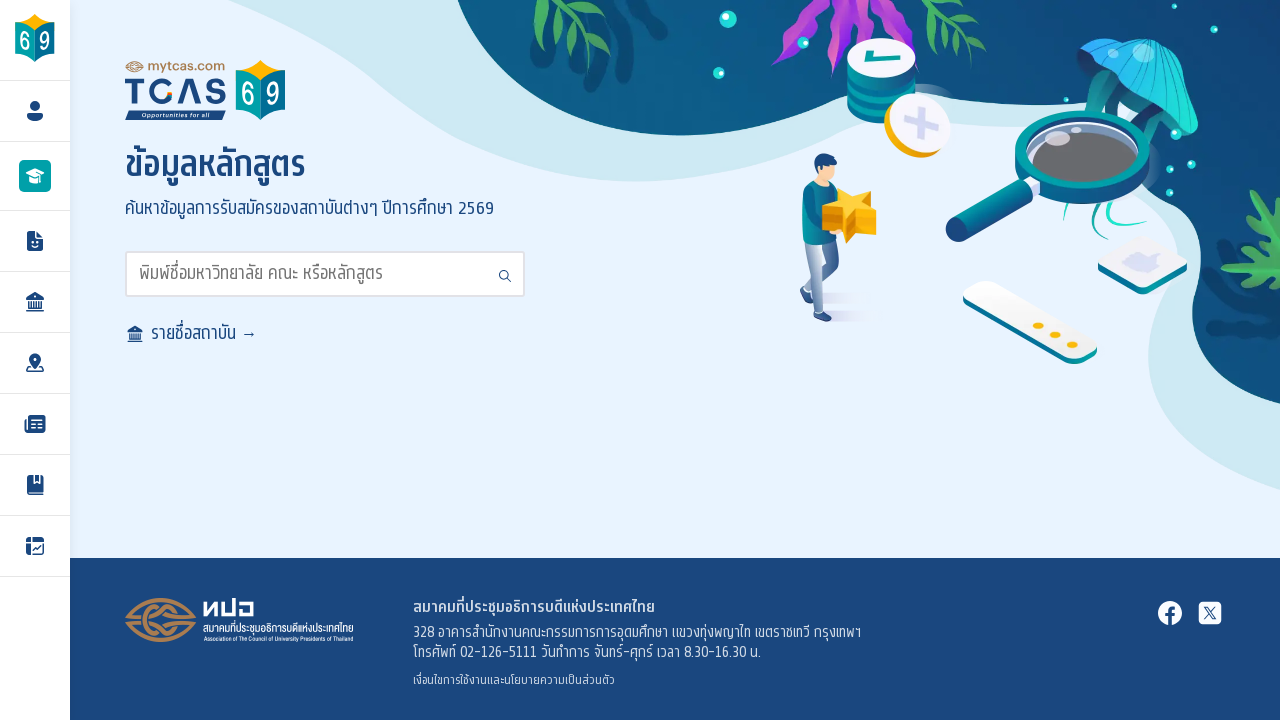

Located search input field
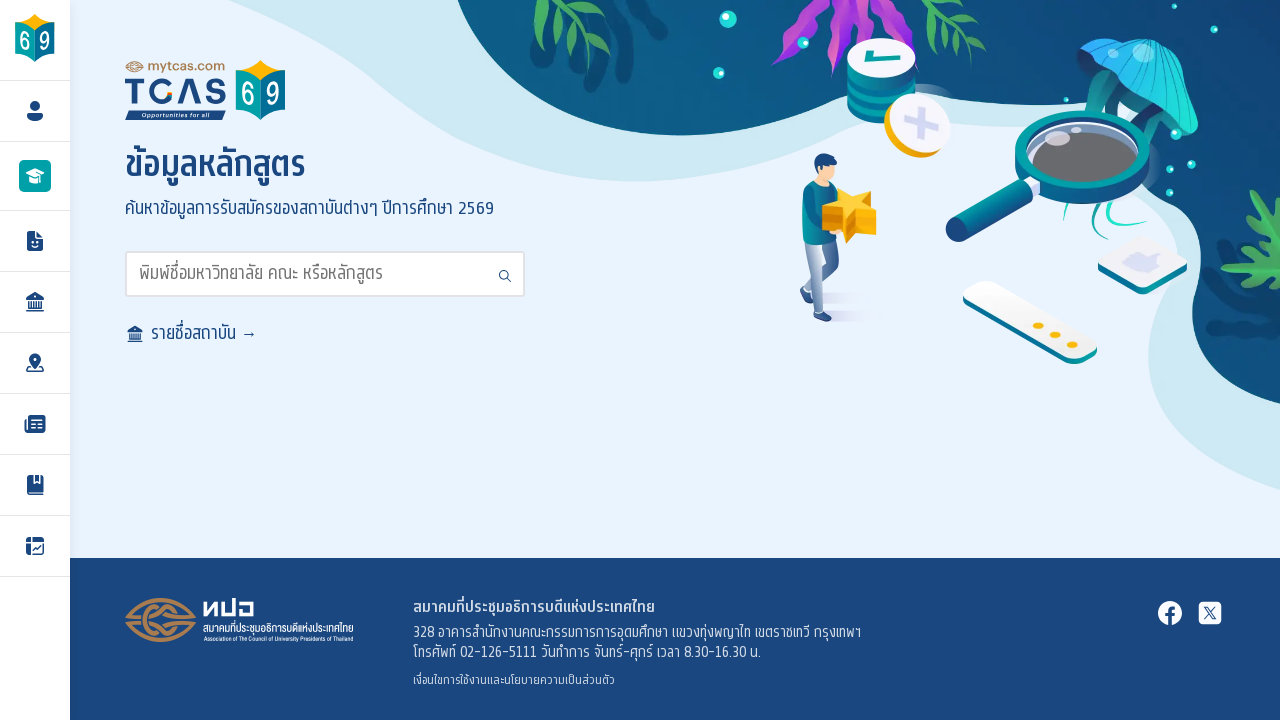

Filled search field with 'วิศวกรรมปัญญาประดิษฐ์' (AI Engineering)
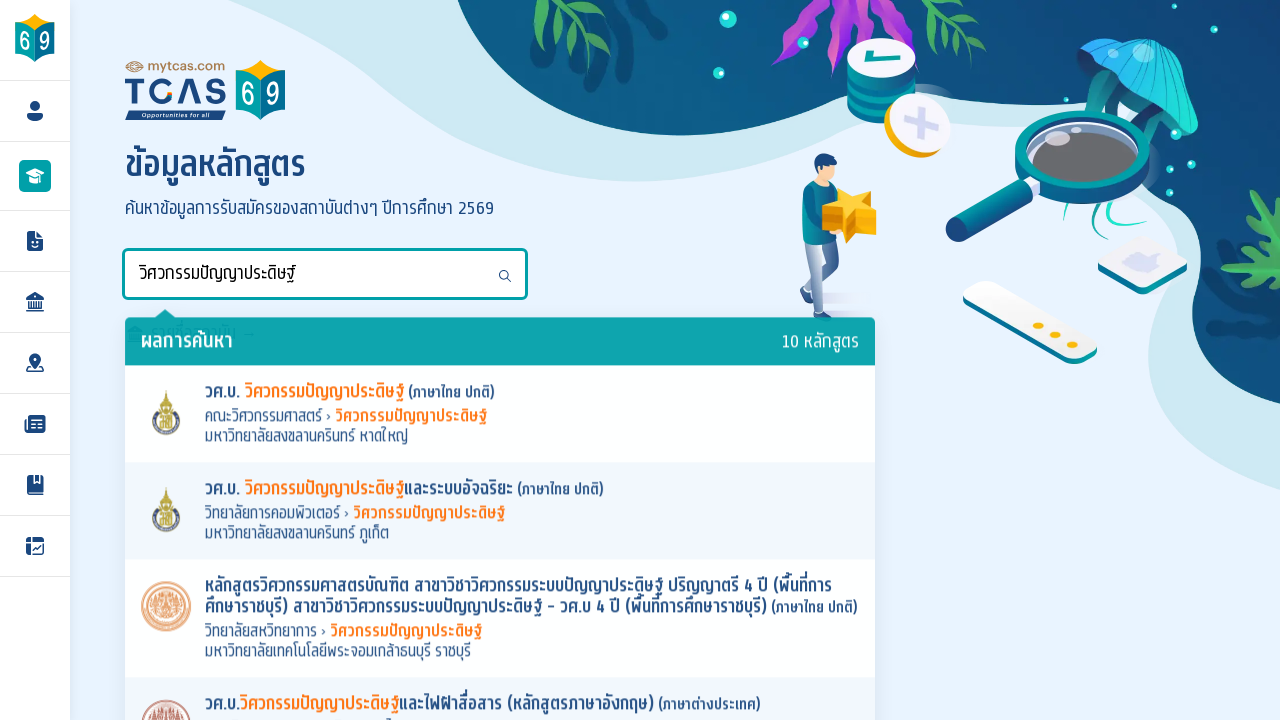

Clicked search button for AI Engineering
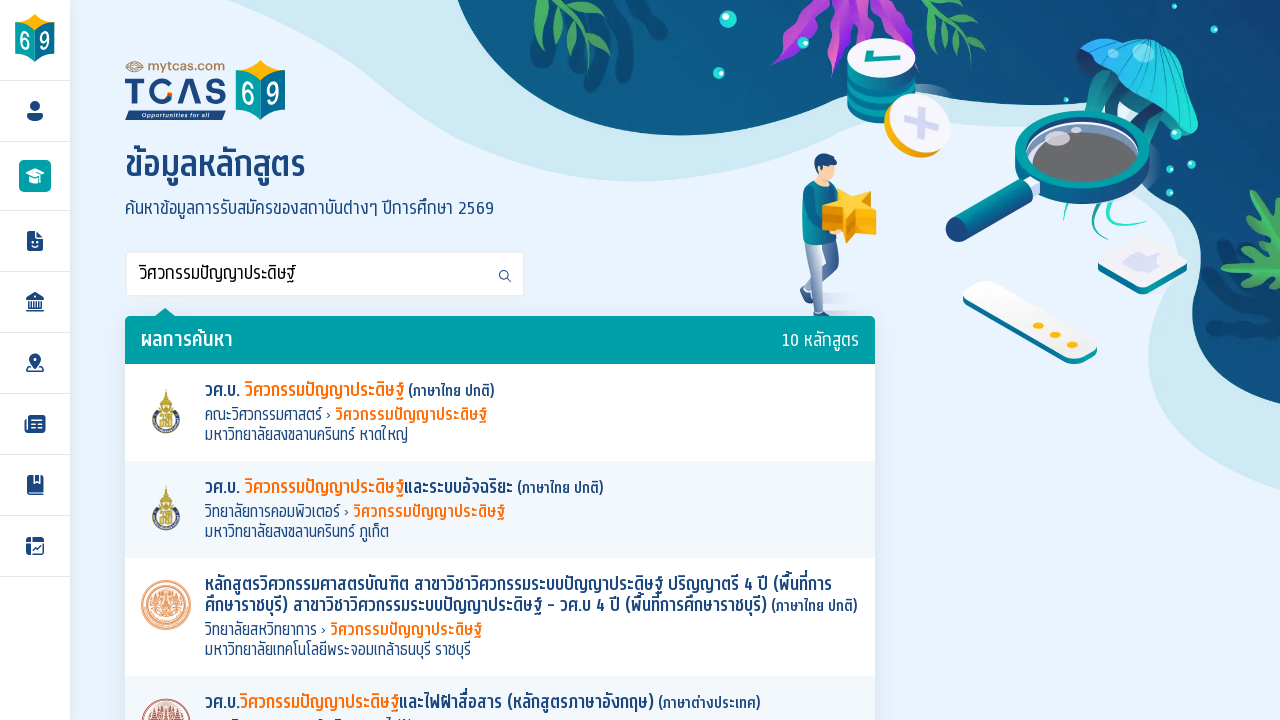

AI Engineering search results loaded successfully
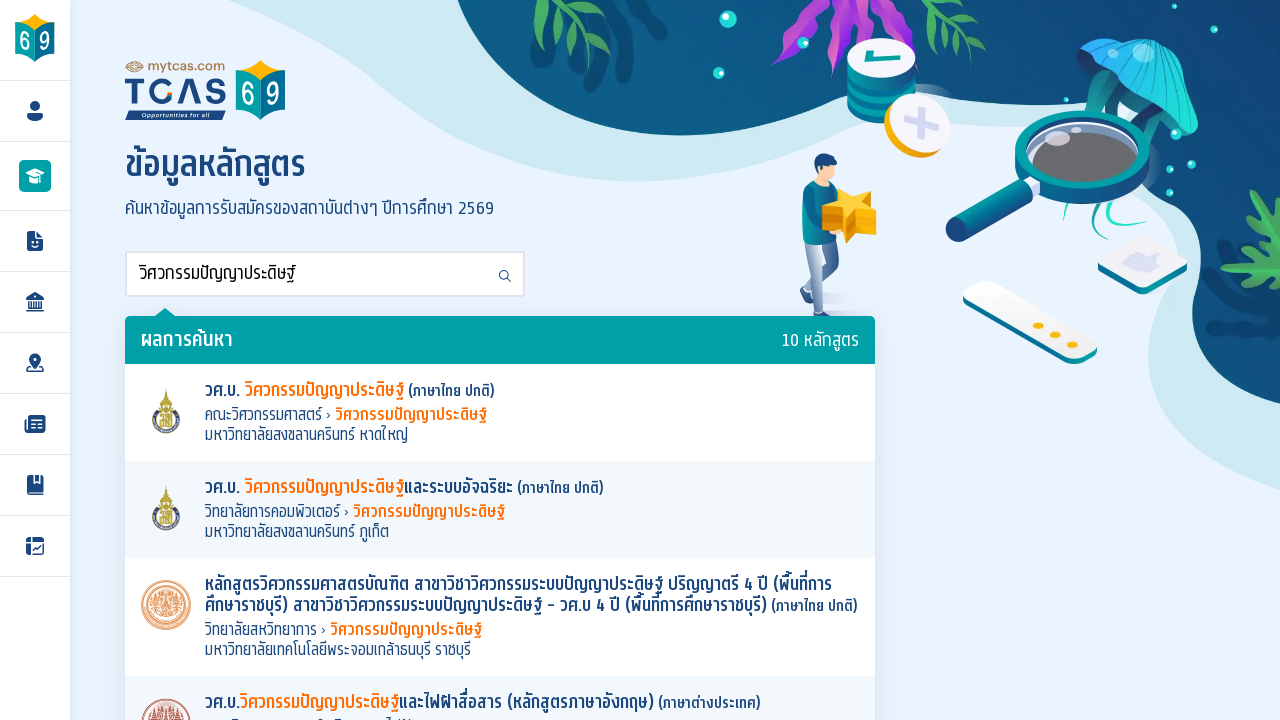

Located search input field again
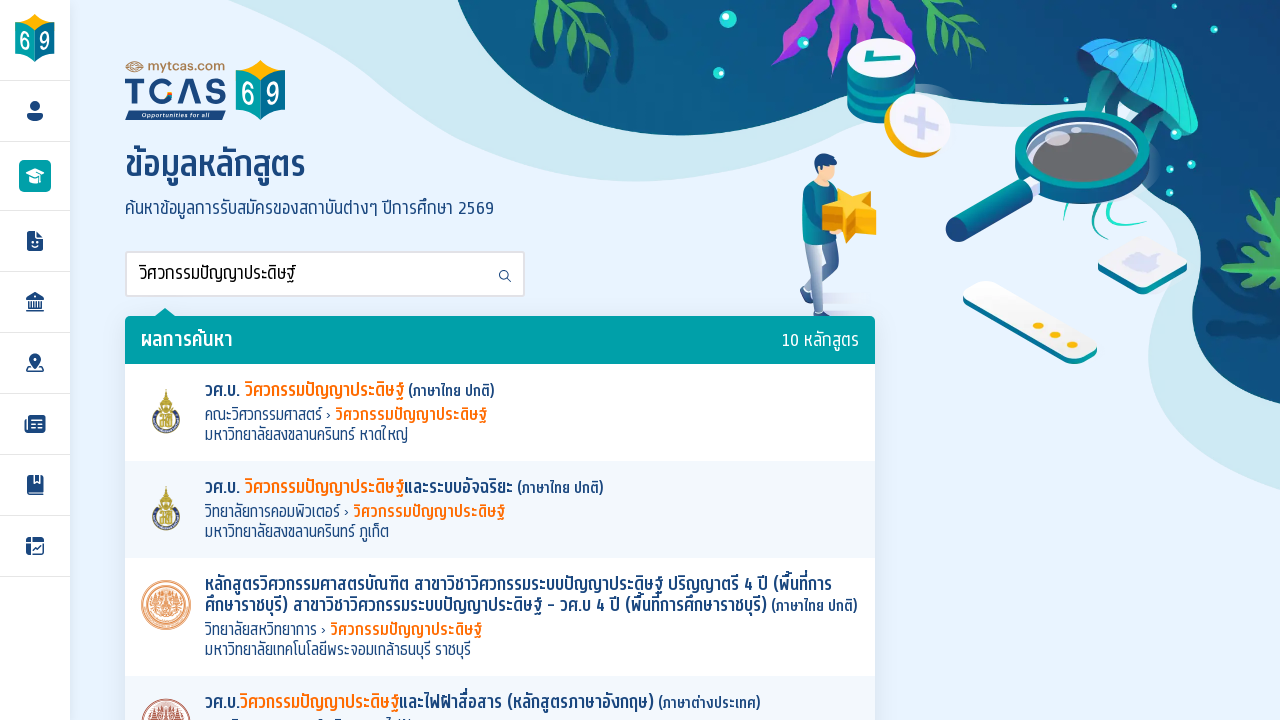

Filled search field with 'วิศวกรรมคอมพิวเตอร์' (Computer Engineering)
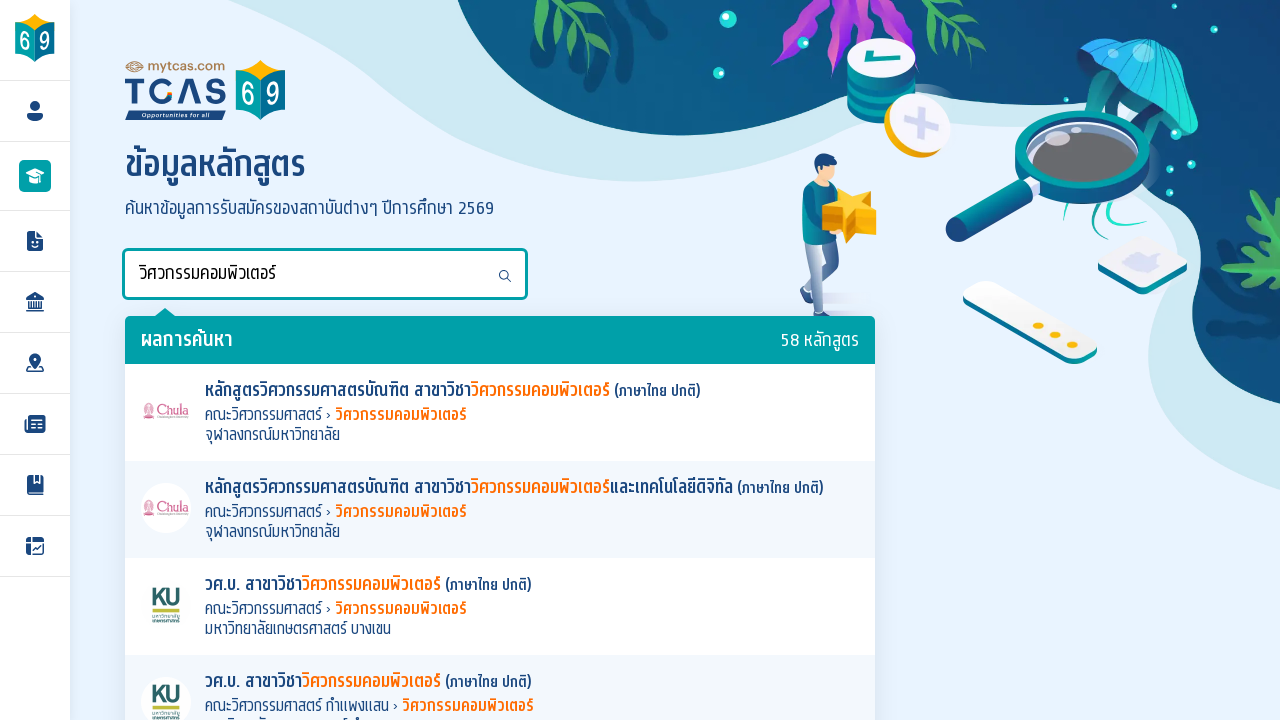

Clicked search button for Computer Engineering
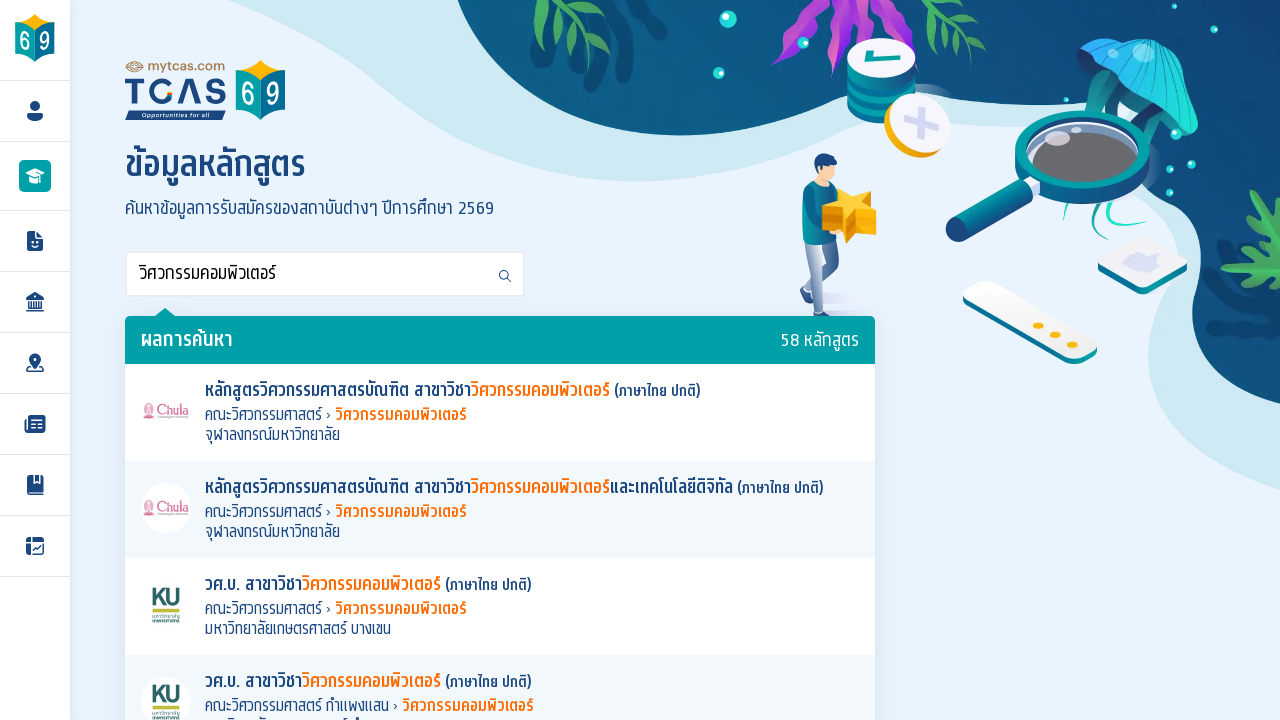

Computer Engineering search results loaded successfully
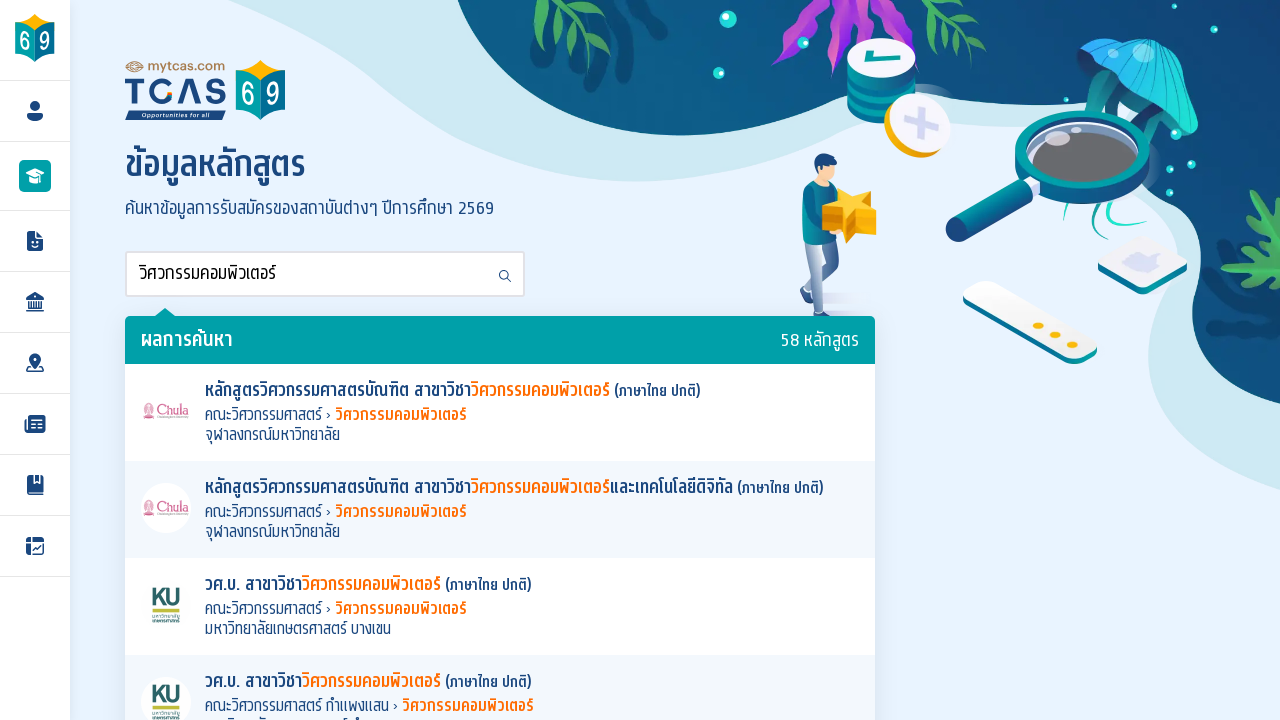

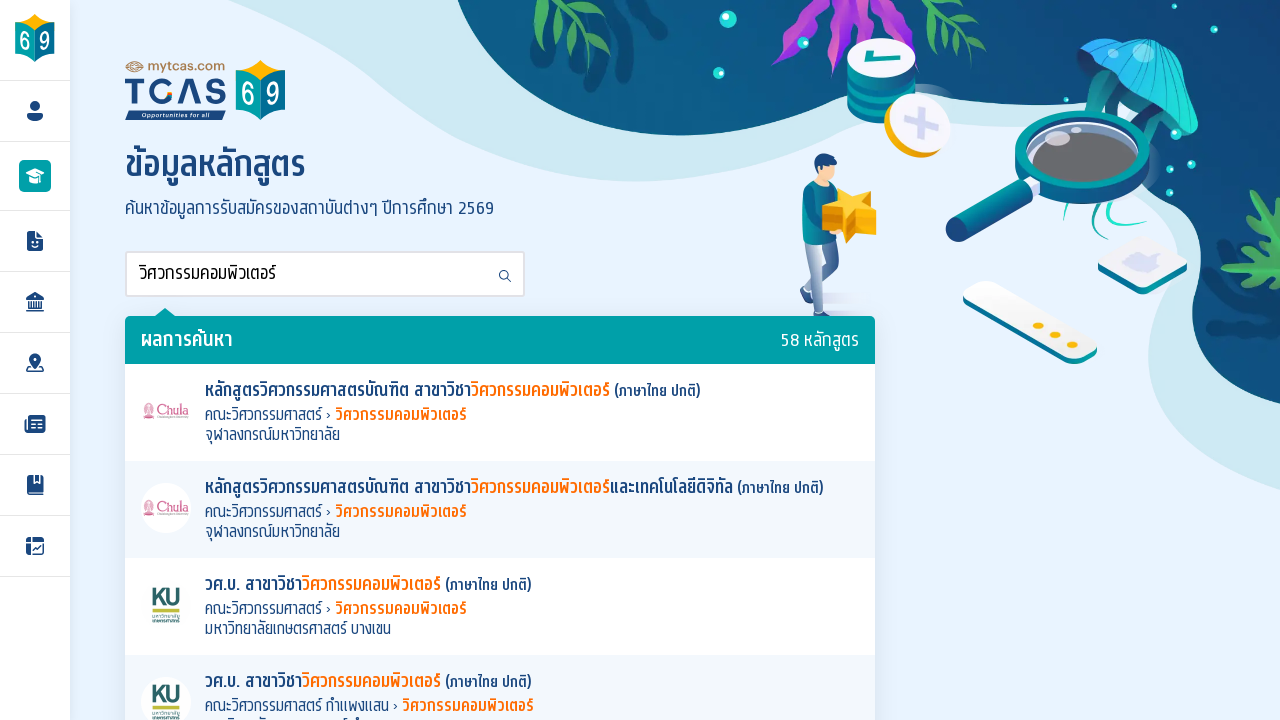